Tests the NASA API key signup form by clicking "Get Started", filling in user details (first name, last name, email), and submitting the registration form.

Starting URL: https://api.nasa.gov

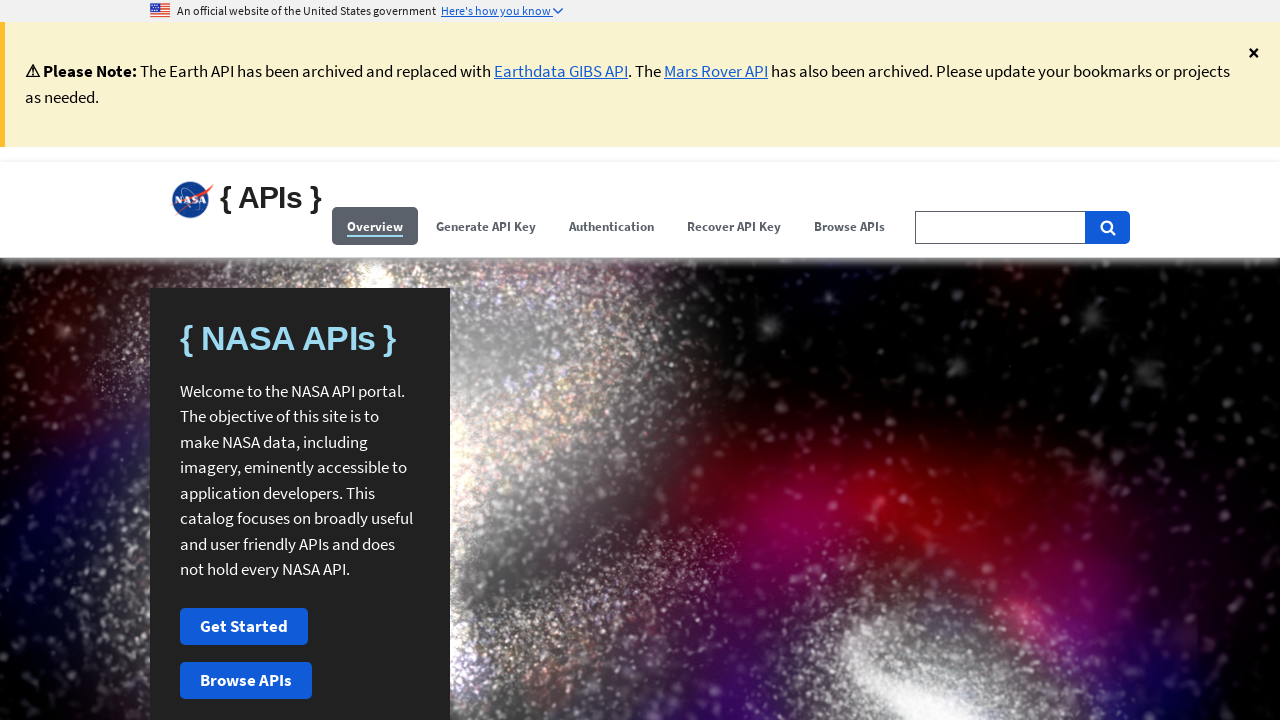

Clicked 'Get Started' button on NASA API signup page at (244, 627) on text=Get Started
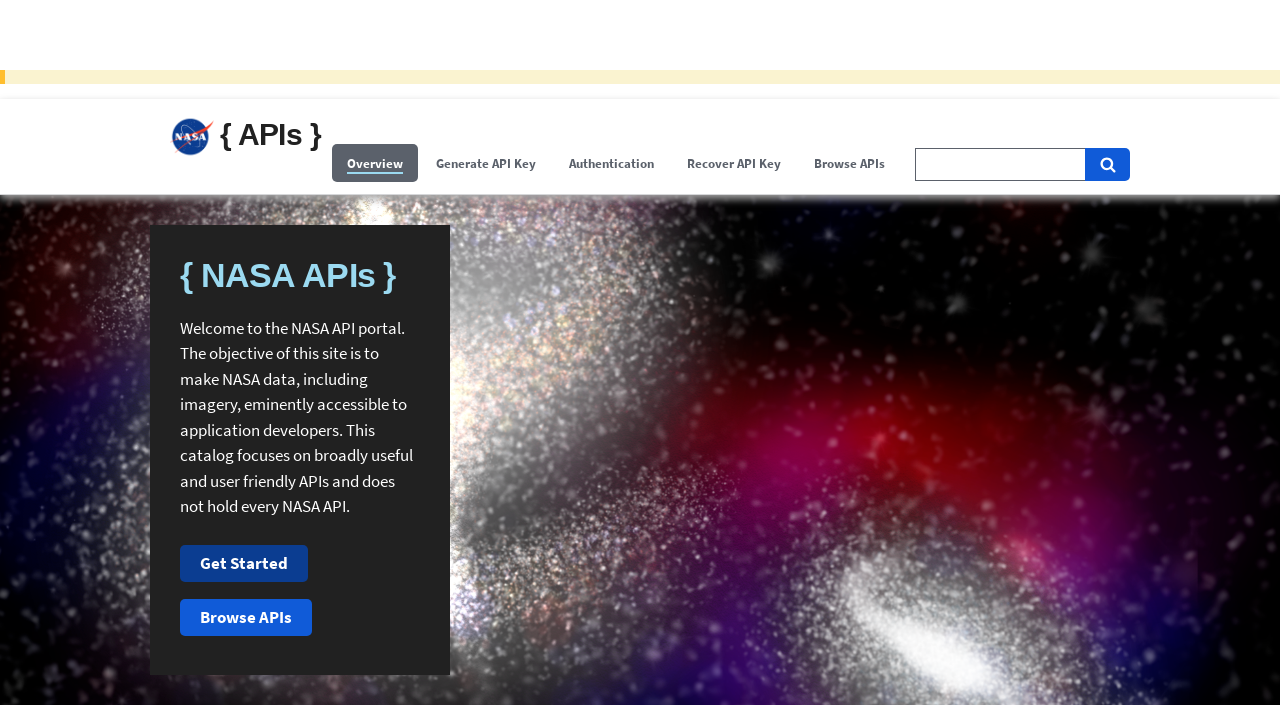

Filled in first name field with 'Marcus' on input[name='user[first_name]']
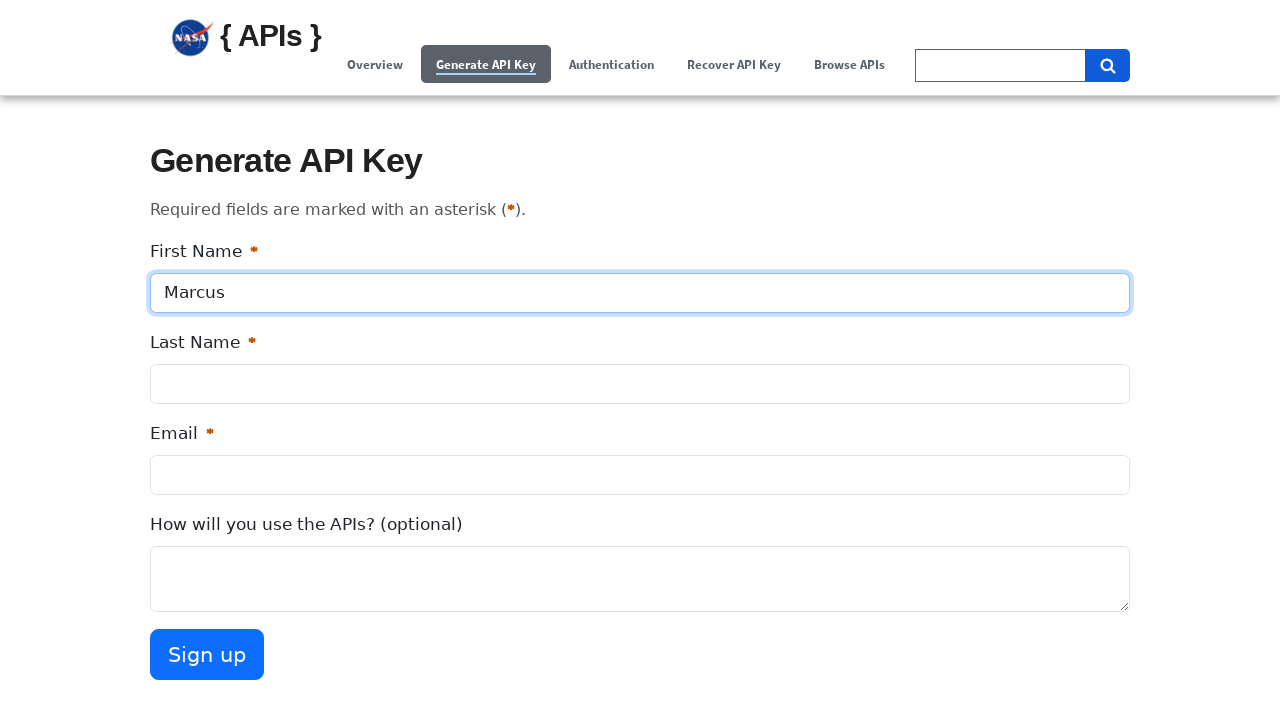

Filled in last name field with 'Wellington' on input[name='user[last_name]']
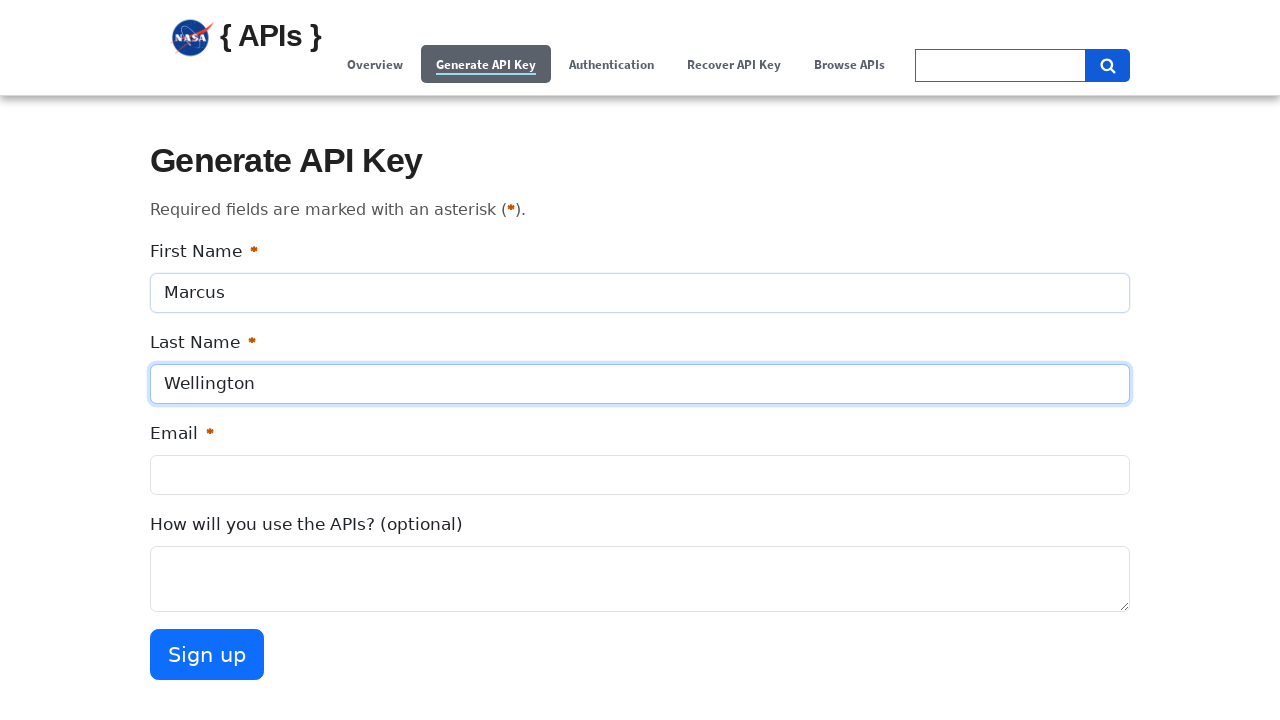

Clicked 'Sign Up' button to proceed to email entry at (640, 360) on text=Sign Up
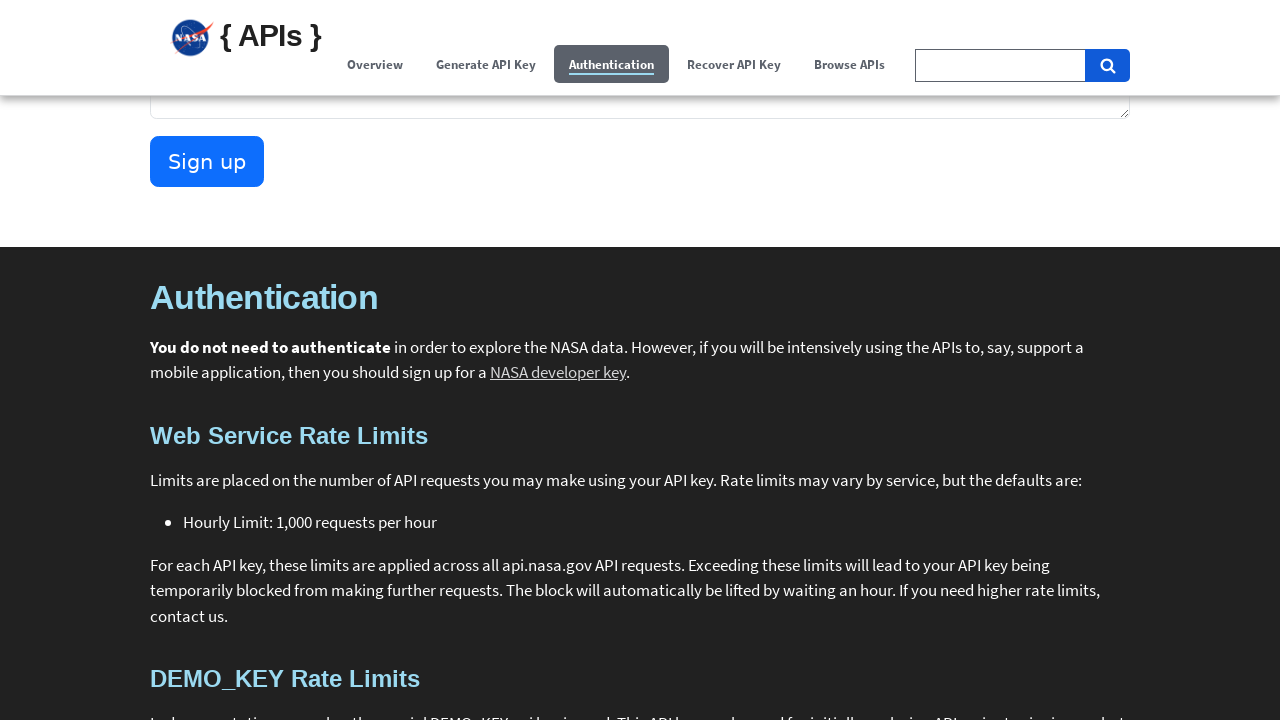

Filled in email field with 'marcus.wellington.8472@example.com' on input[name='user[email]']
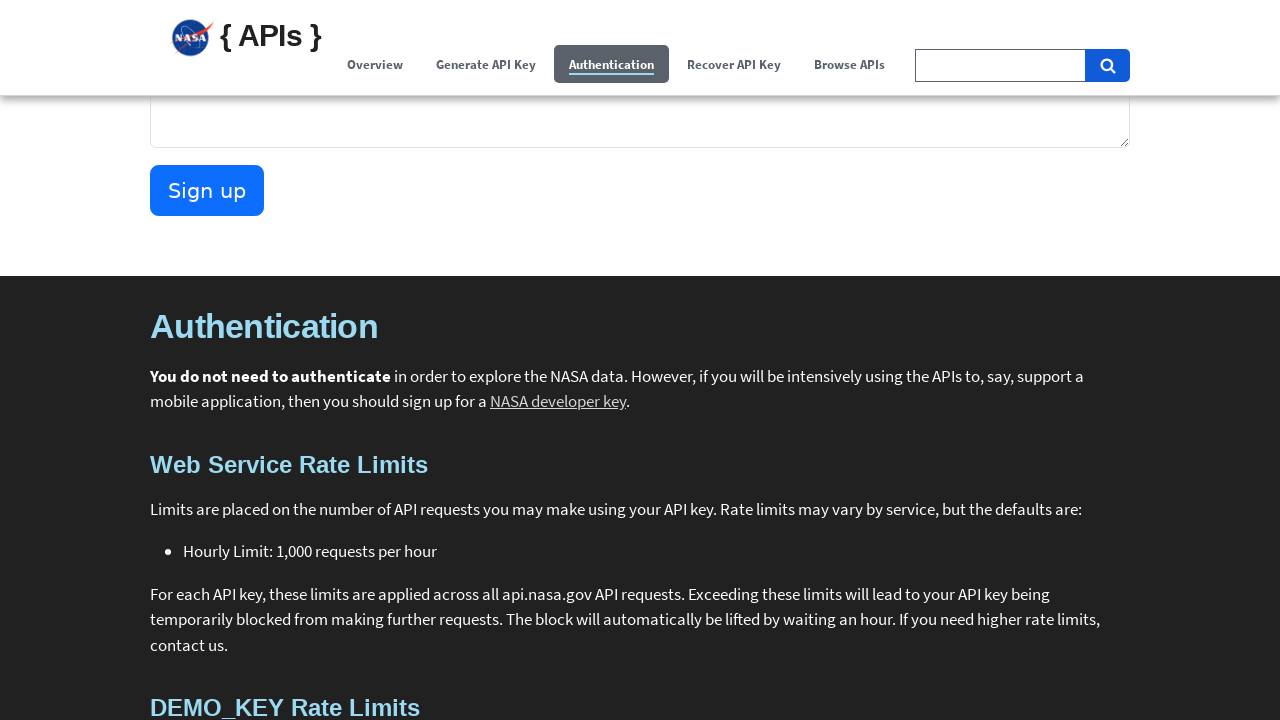

Clicked 'Sign up' button to submit the registration form at (640, 389) on text=Sign up
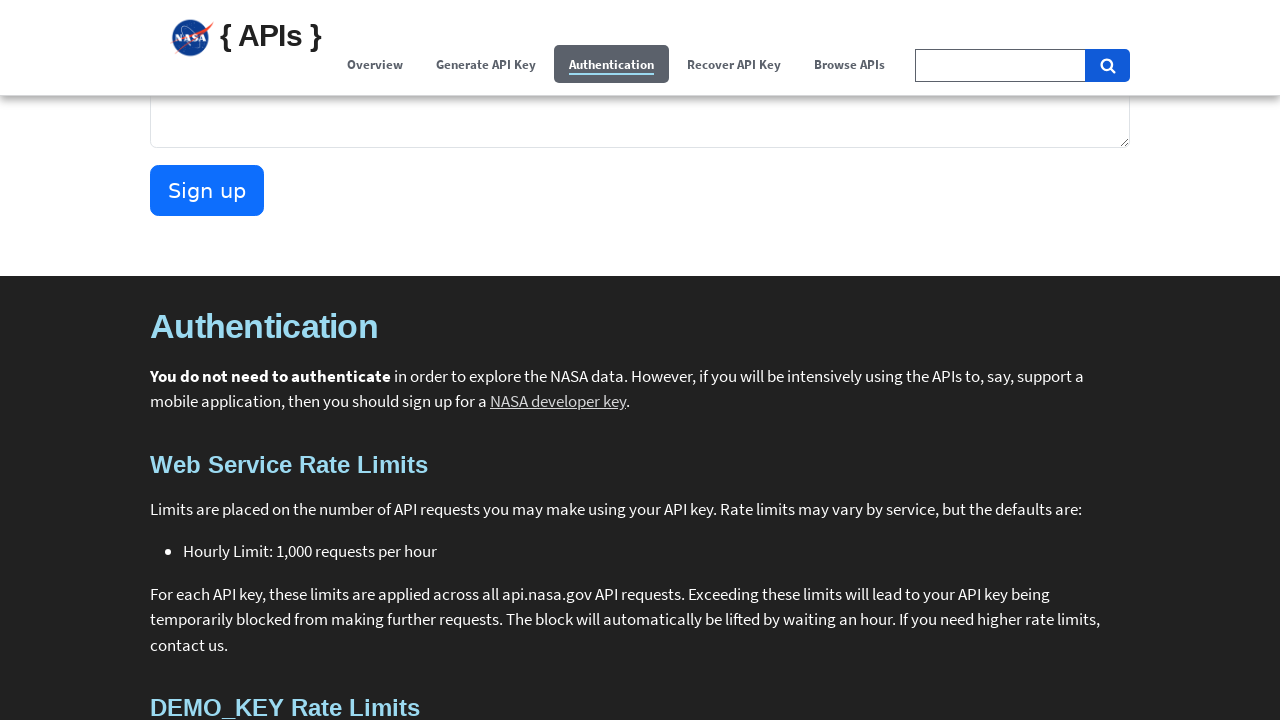

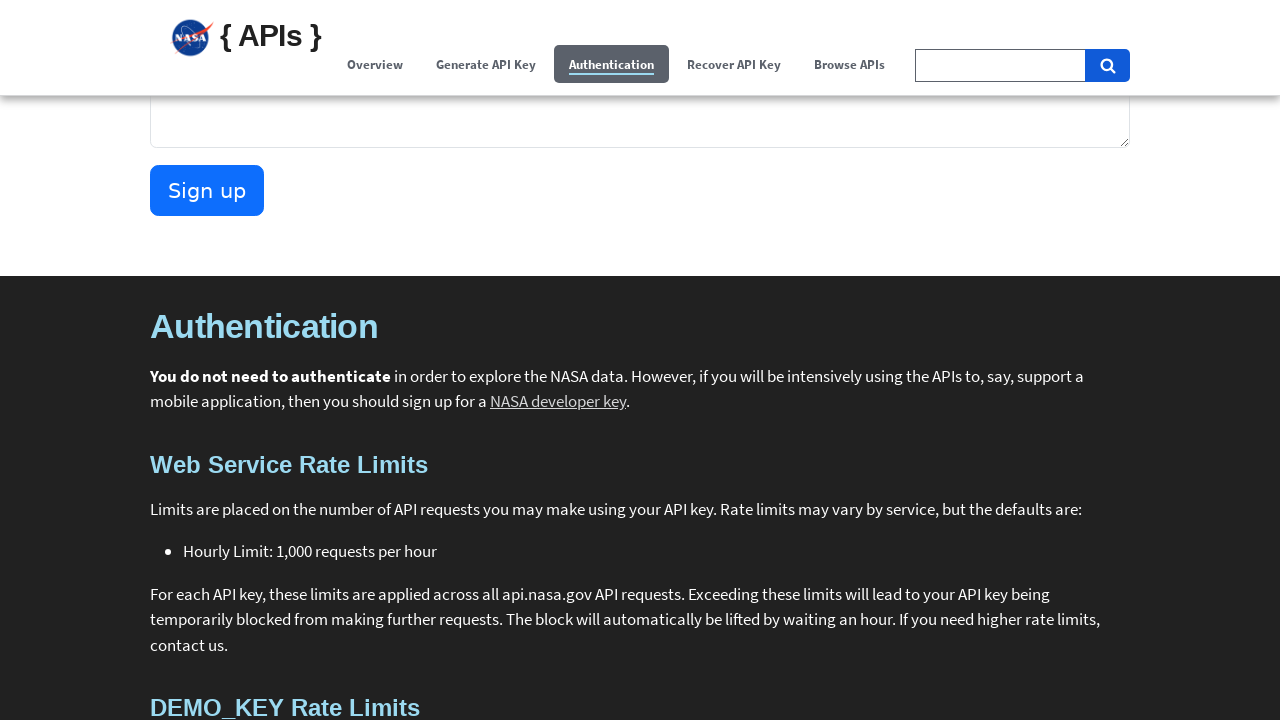